Navigates to the Plovdiv section of the news website and verifies the page loads correctly

Starting URL: https://trafficnews.bg/

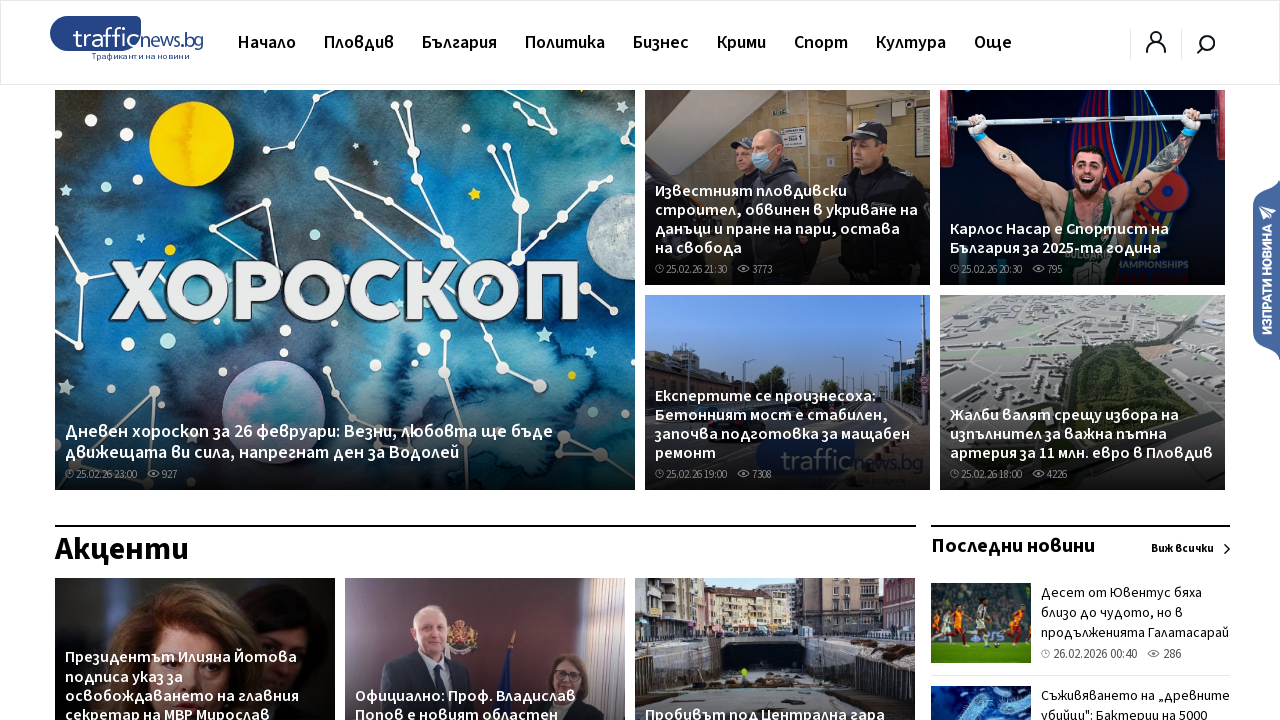

Clicked on the Plovdiv link at (359, 42) on text=Пловдив
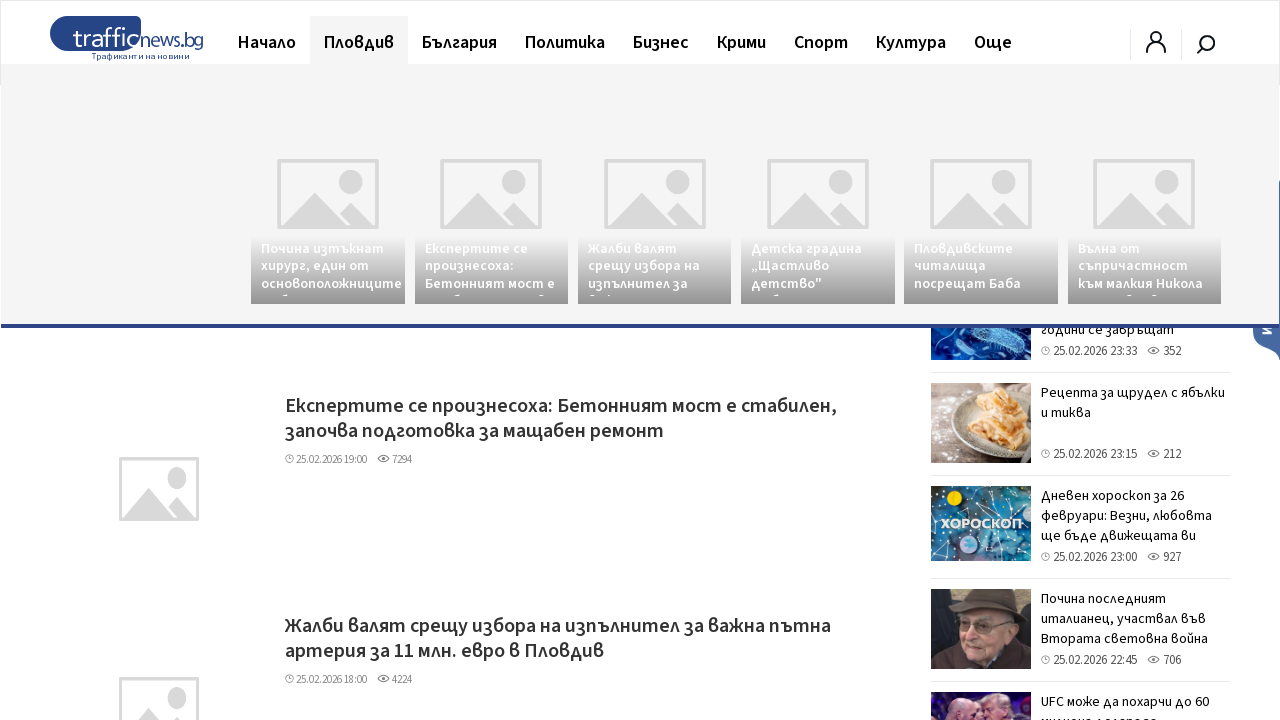

Waited for page to reach networkidle state
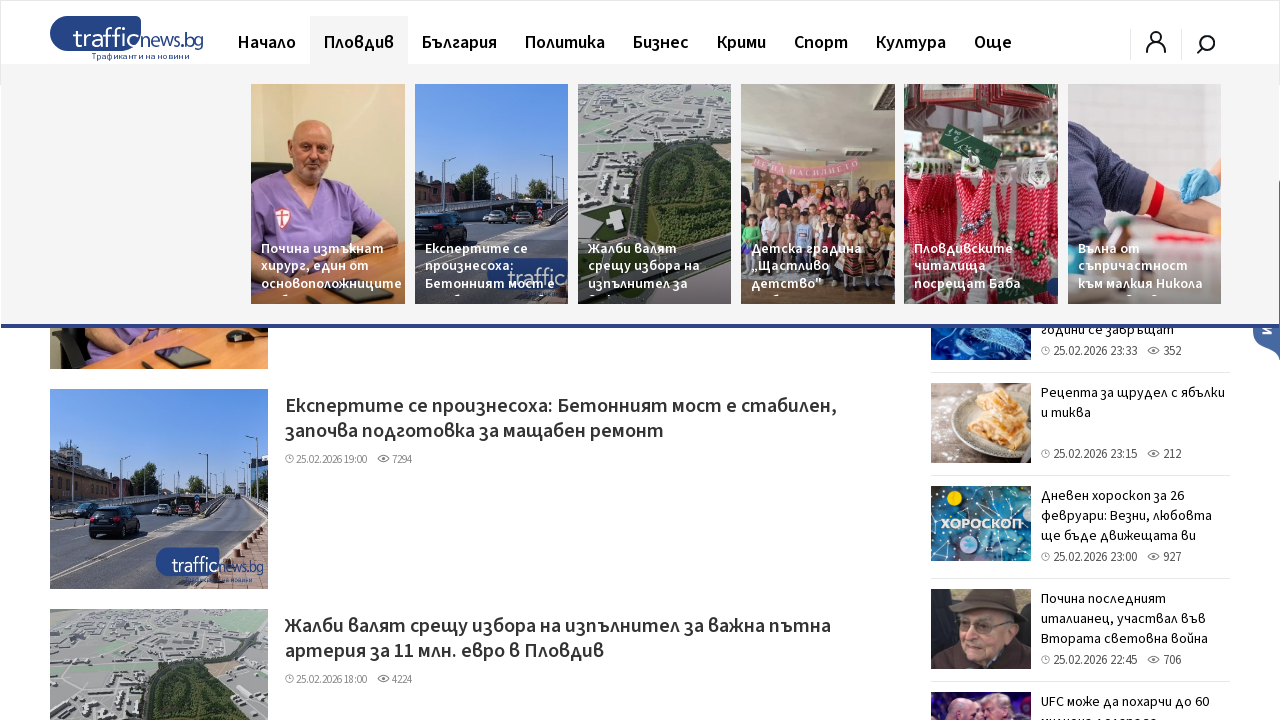

Verified the 'Most Read' section is present on the Plovdiv page
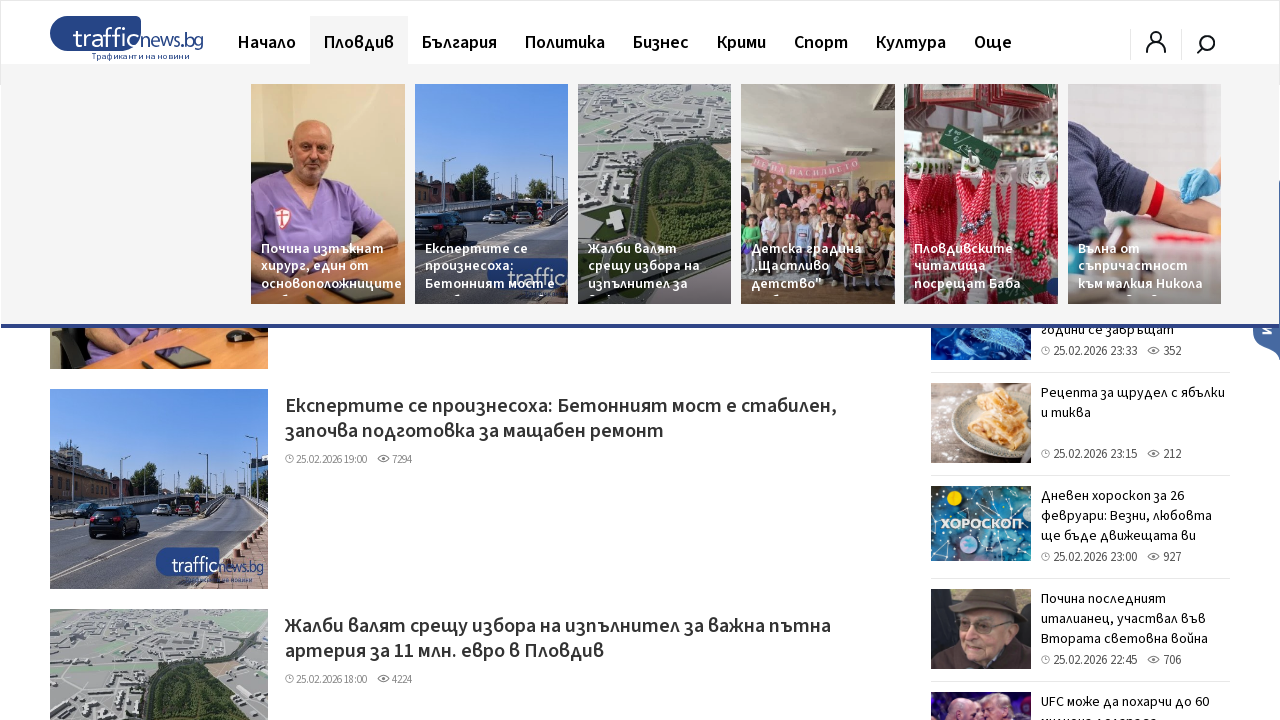

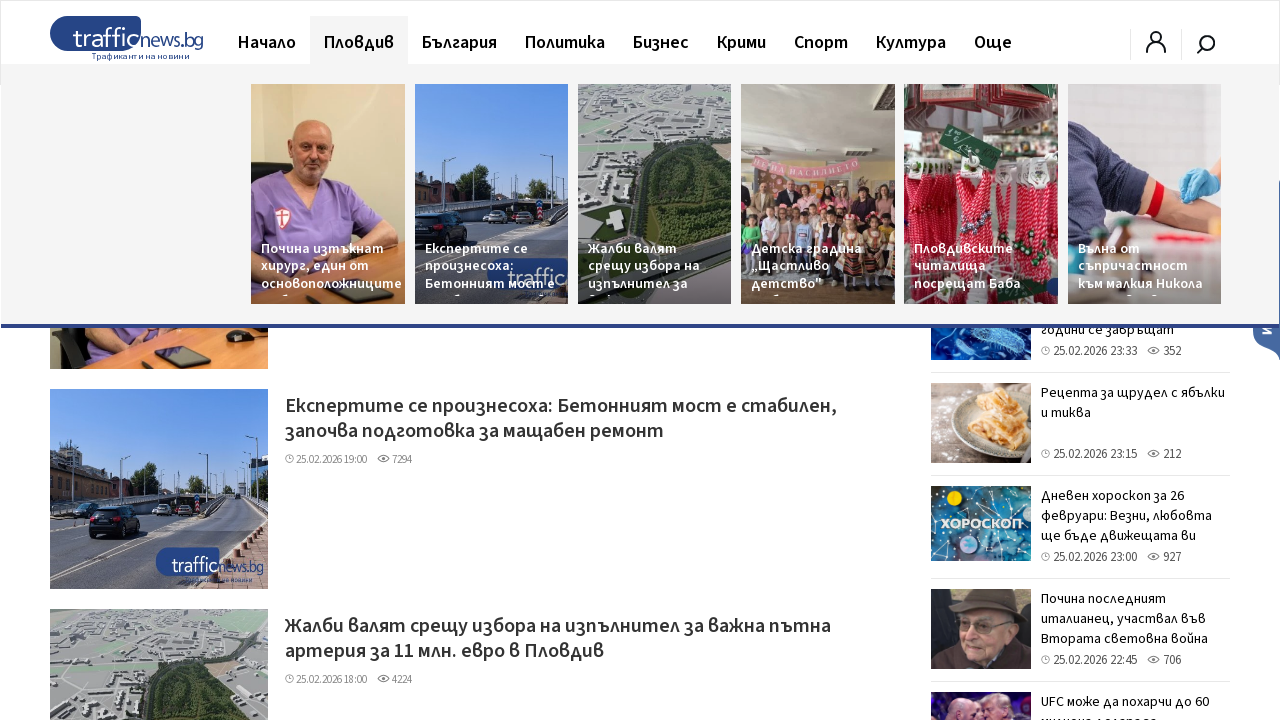